Tests mouse hover functionality by hovering over the second user avatar to reveal a hidden "View Profile" link and then clicking it.

Starting URL: https://the-internet.herokuapp.com/hovers

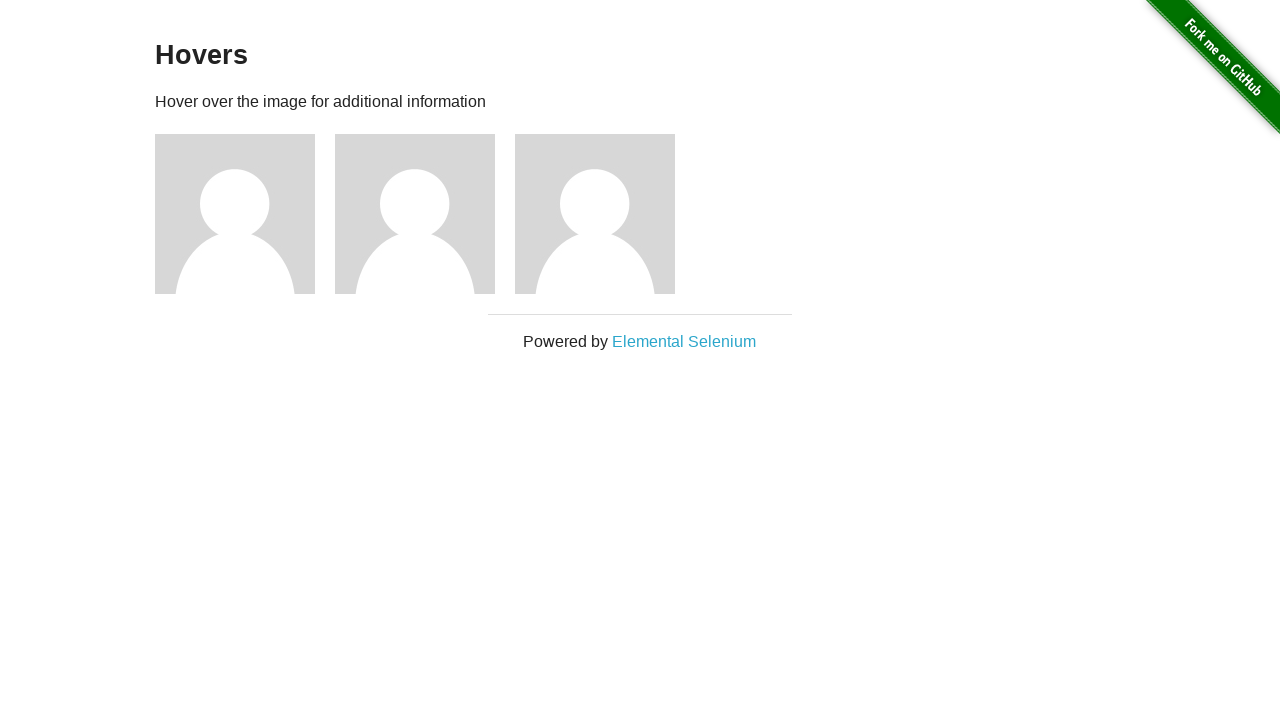

Hovered over second user avatar to reveal 'View Profile' link at (415, 214) on (//img[@alt='User Avatar'])[2]
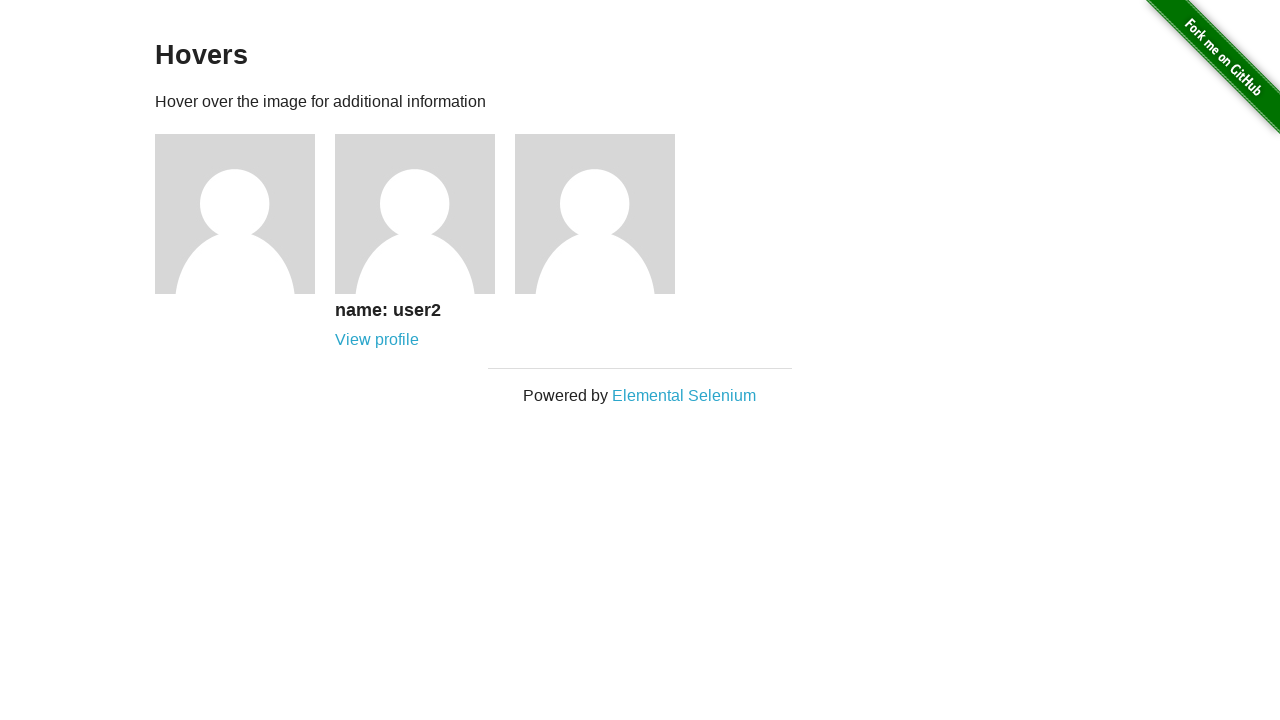

Clicked 'View Profile' link for second user at (377, 340) on (//a[contains(@href, '/users/')])[2]
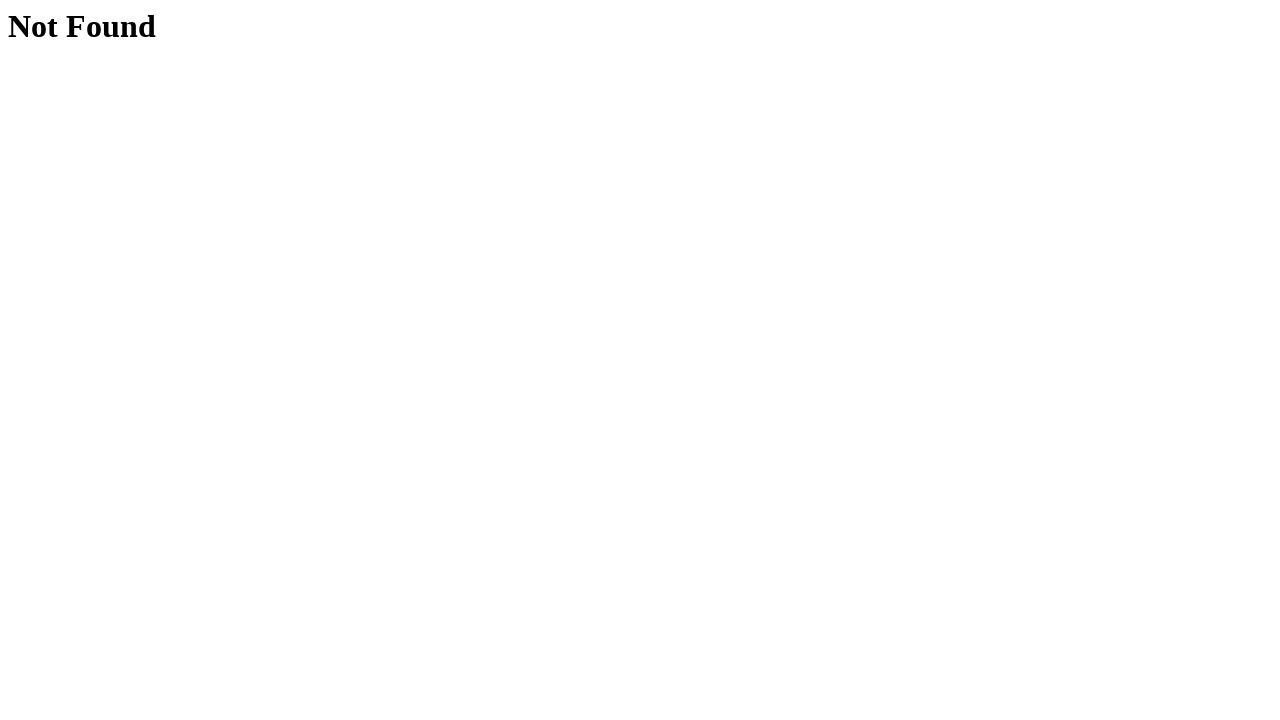

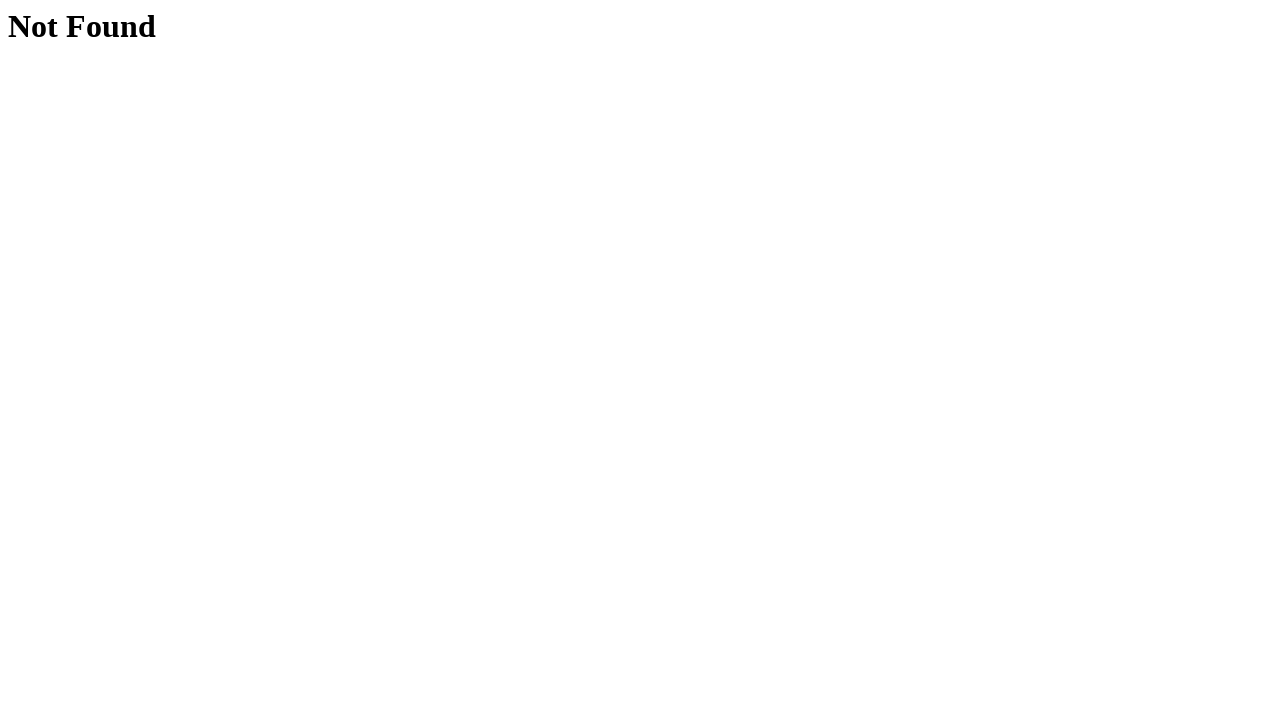